Tests an interactive math challenge form by extracting a value from an element attribute, calculating a result using logarithm and sine functions, filling in the answer, checking required checkboxes, and submitting the form.

Starting URL: http://suninjuly.github.io/get_attribute.html

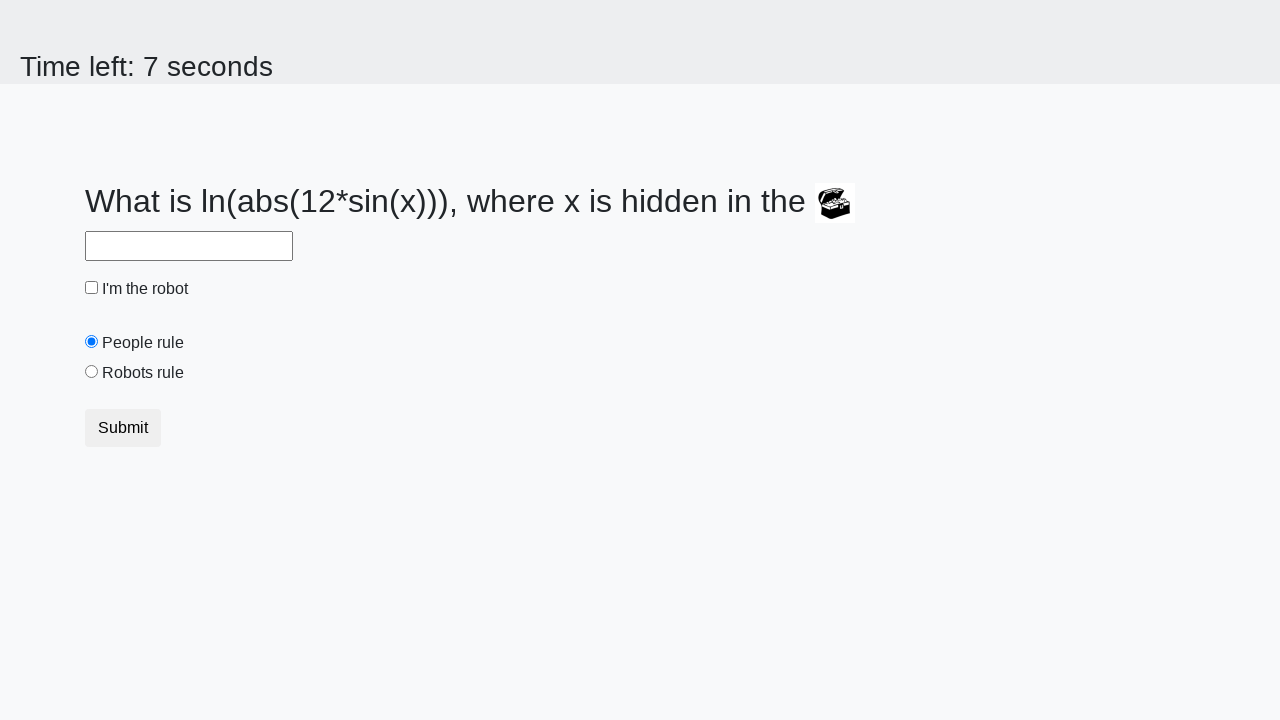

Located treasure element
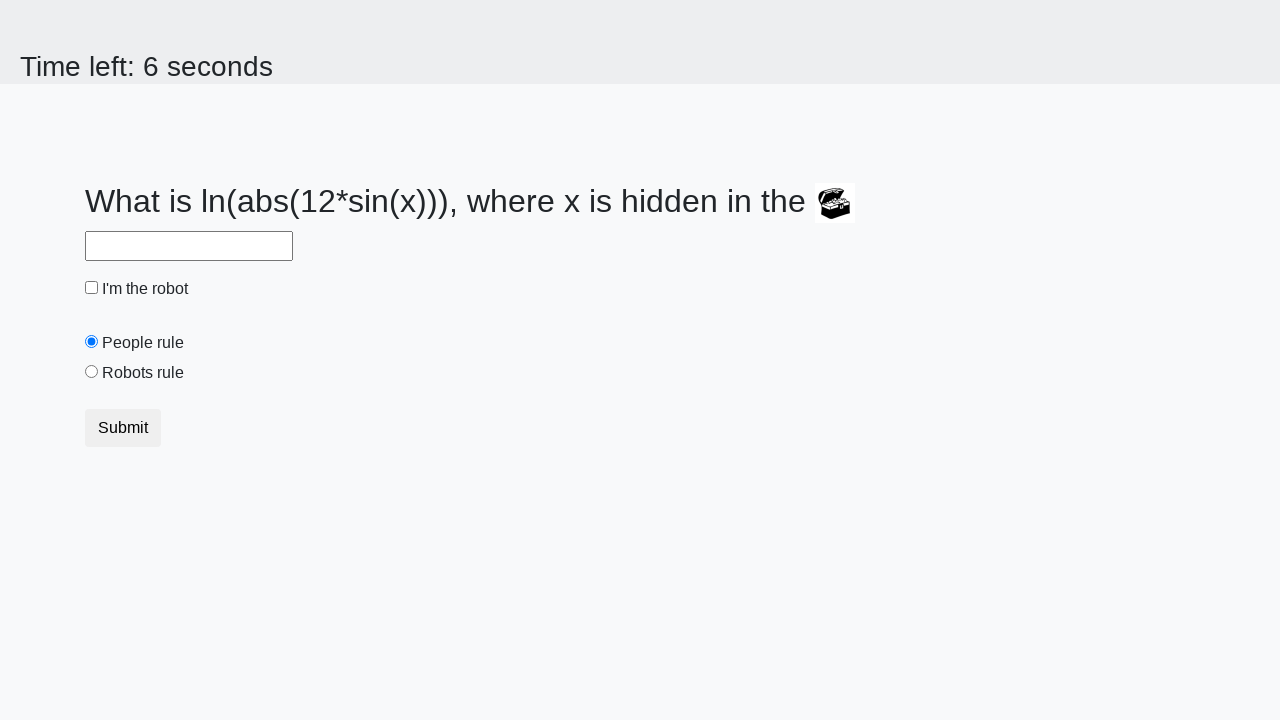

Extracted valuex attribute from treasure element
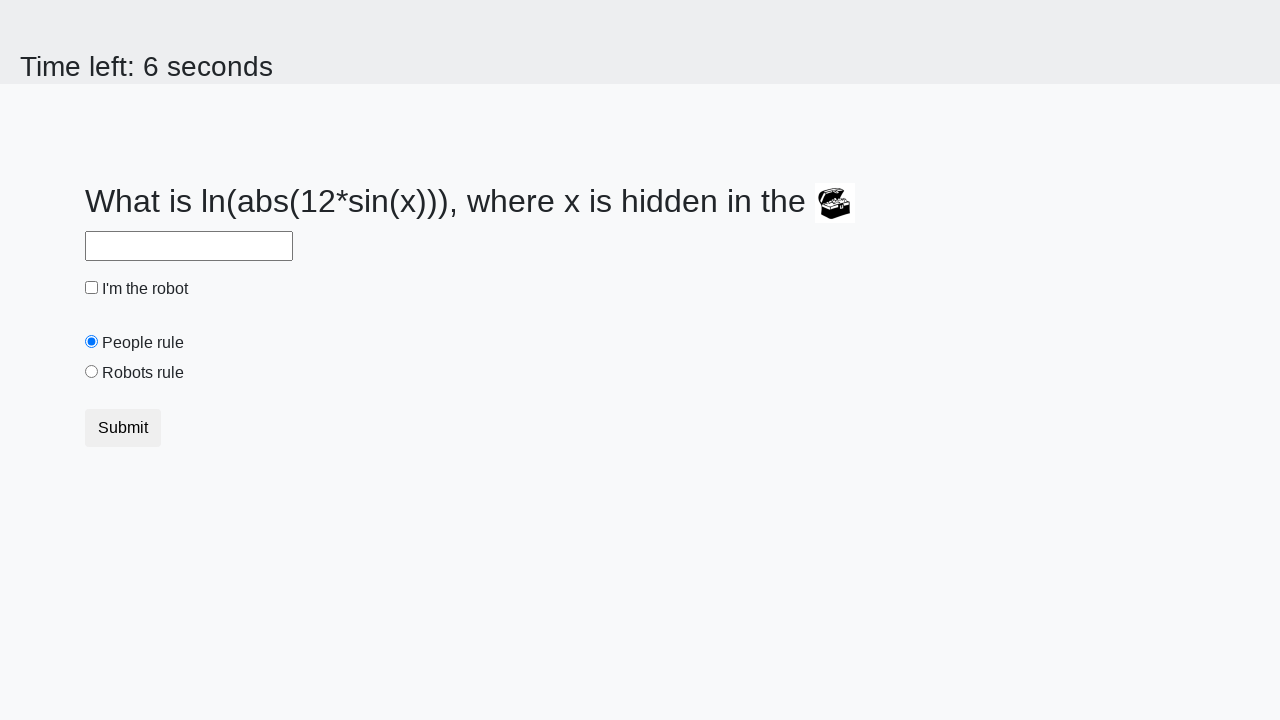

Calculated answer using logarithm and sine functions: 2.3683370047573846
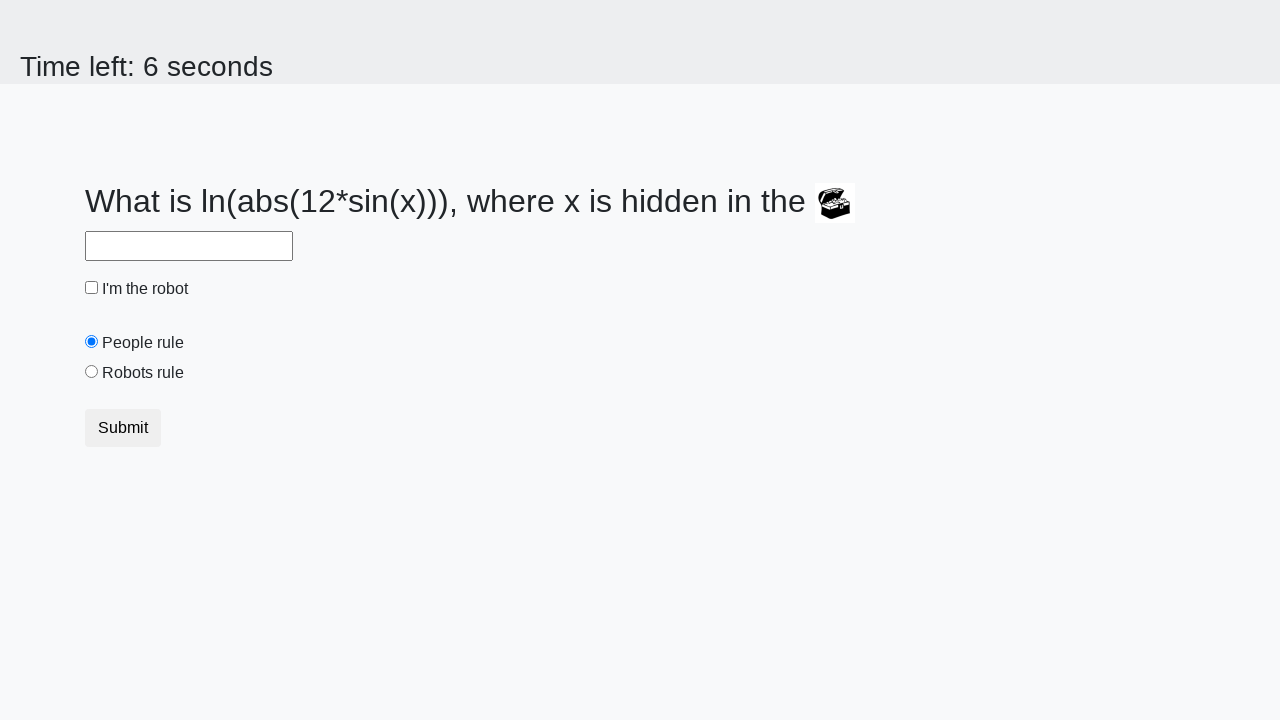

Filled answer field with calculated value on #answer
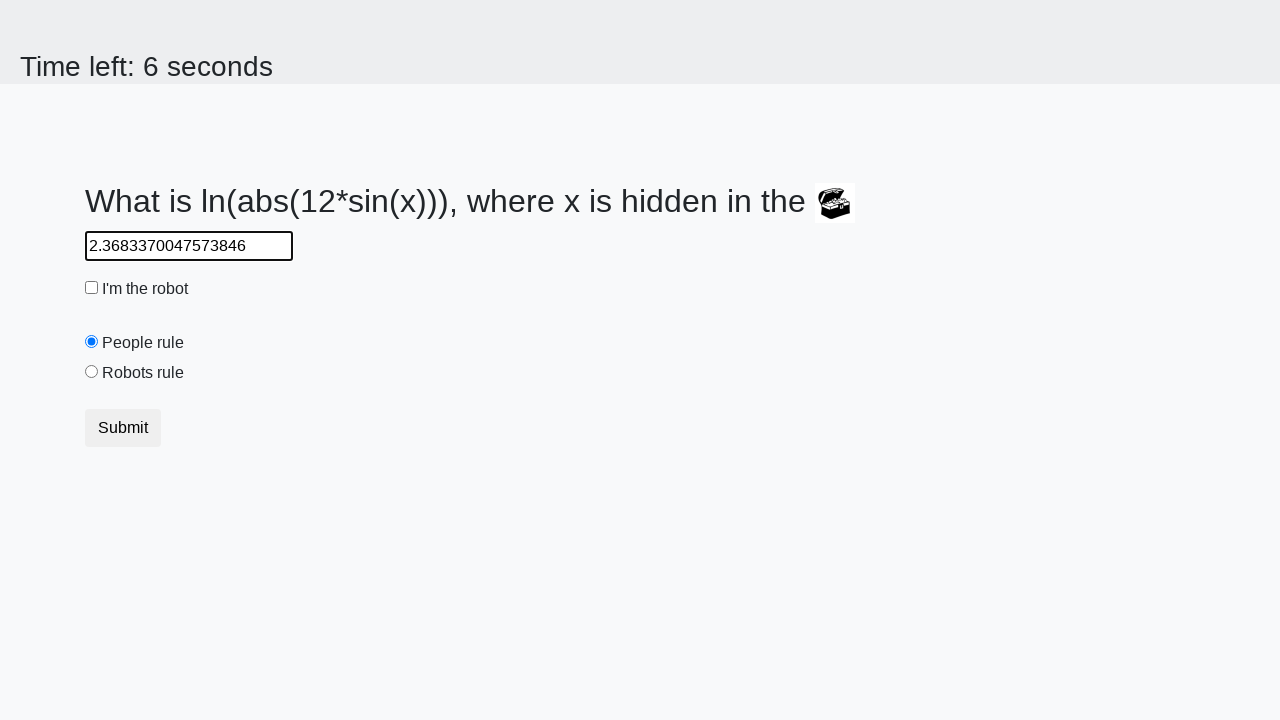

Checked robot checkbox at (92, 288) on #robotCheckbox
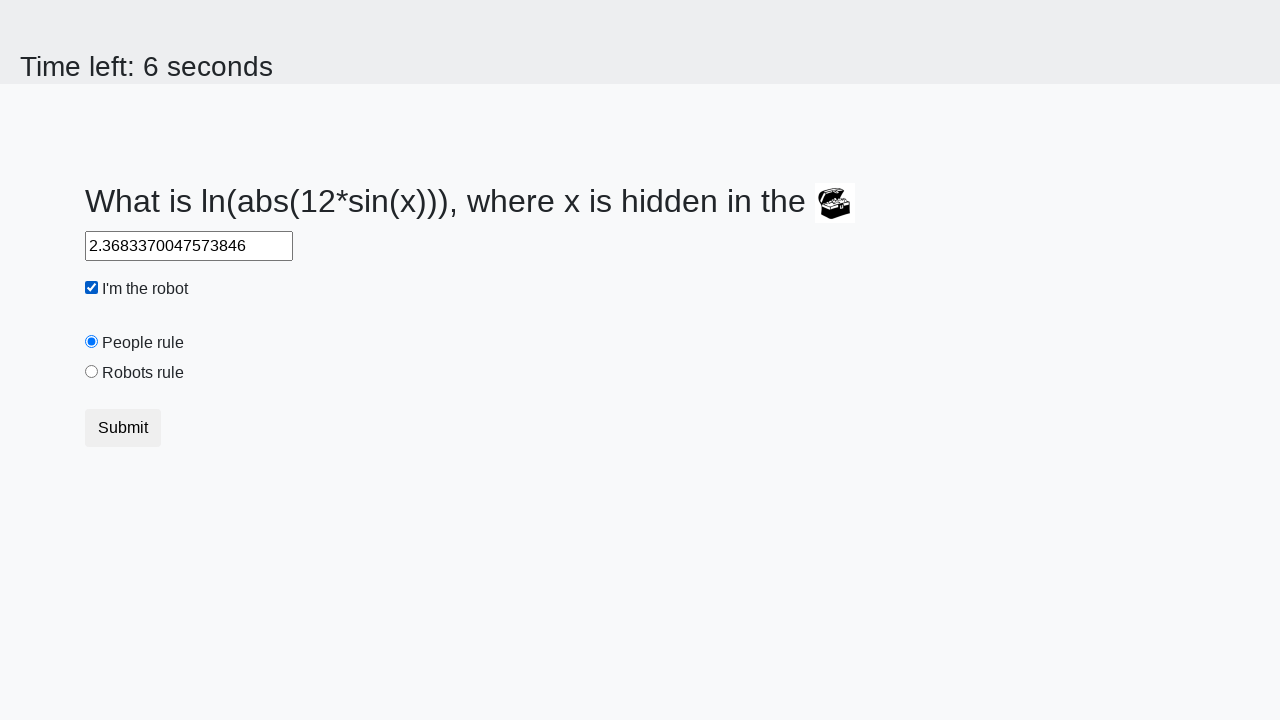

Checked robots rule checkbox at (92, 372) on #robotsRule
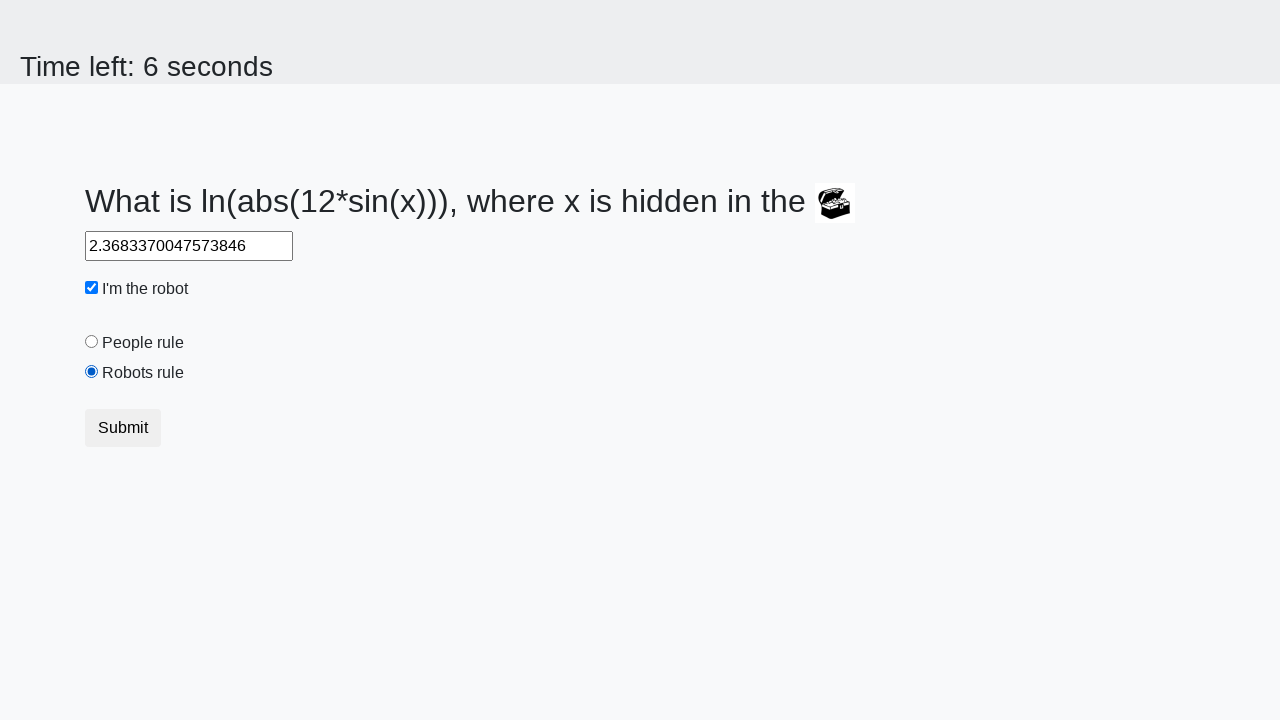

Clicked submit button to complete form at (123, 428) on button
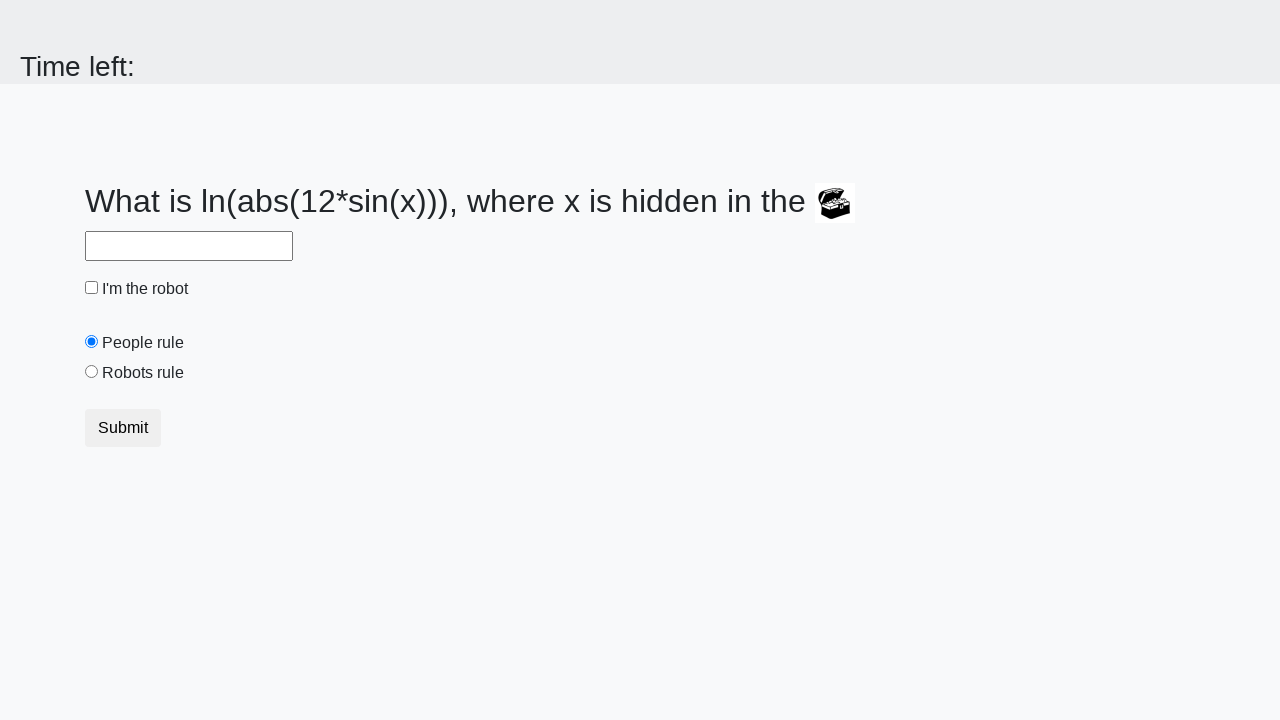

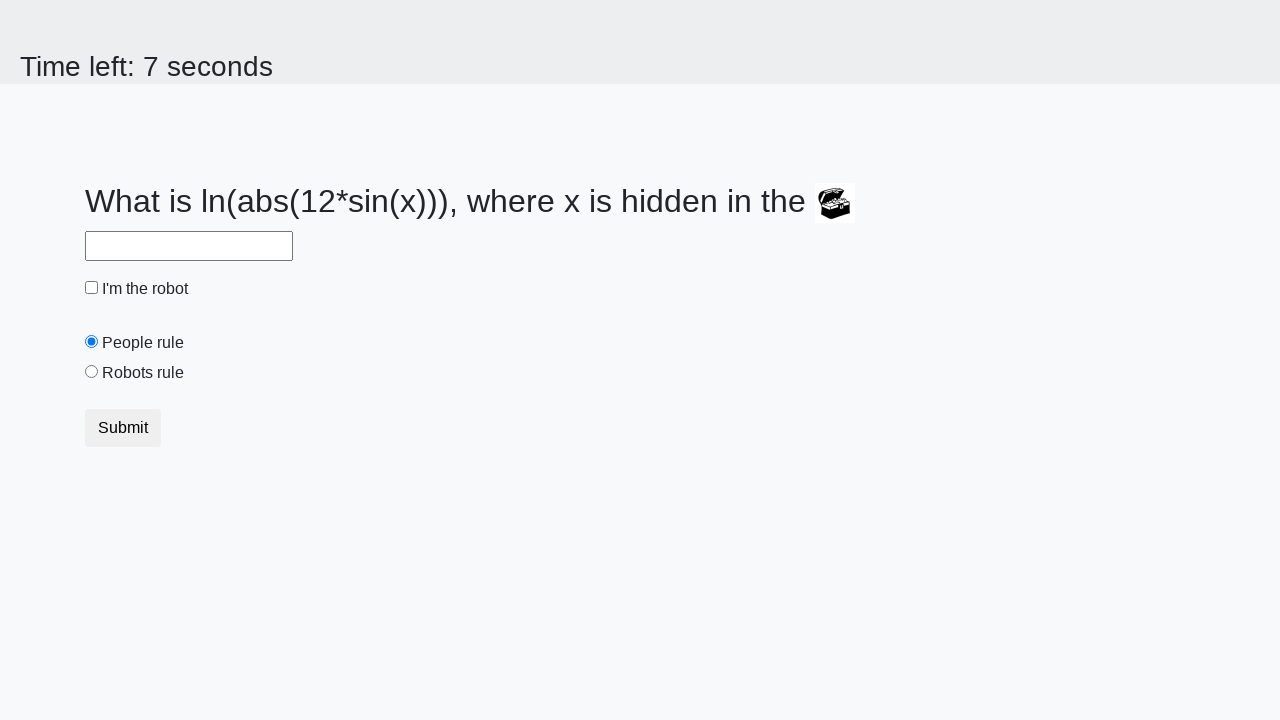